Tests dropdown selection by selecting option with value "7" and verifying it's "Voilet"

Starting URL: https://demoqa.com/select-menu

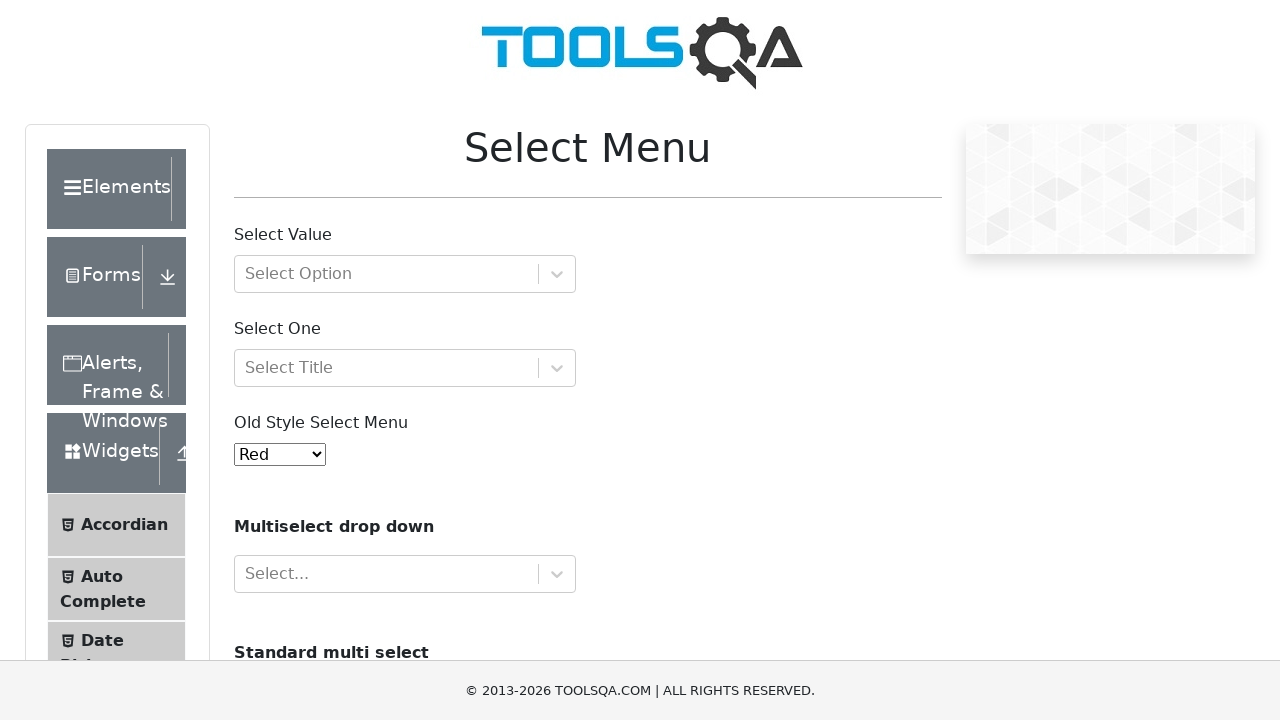

Selected option with value '7' from dropdown menu on //select[@id='oldSelectMenu']
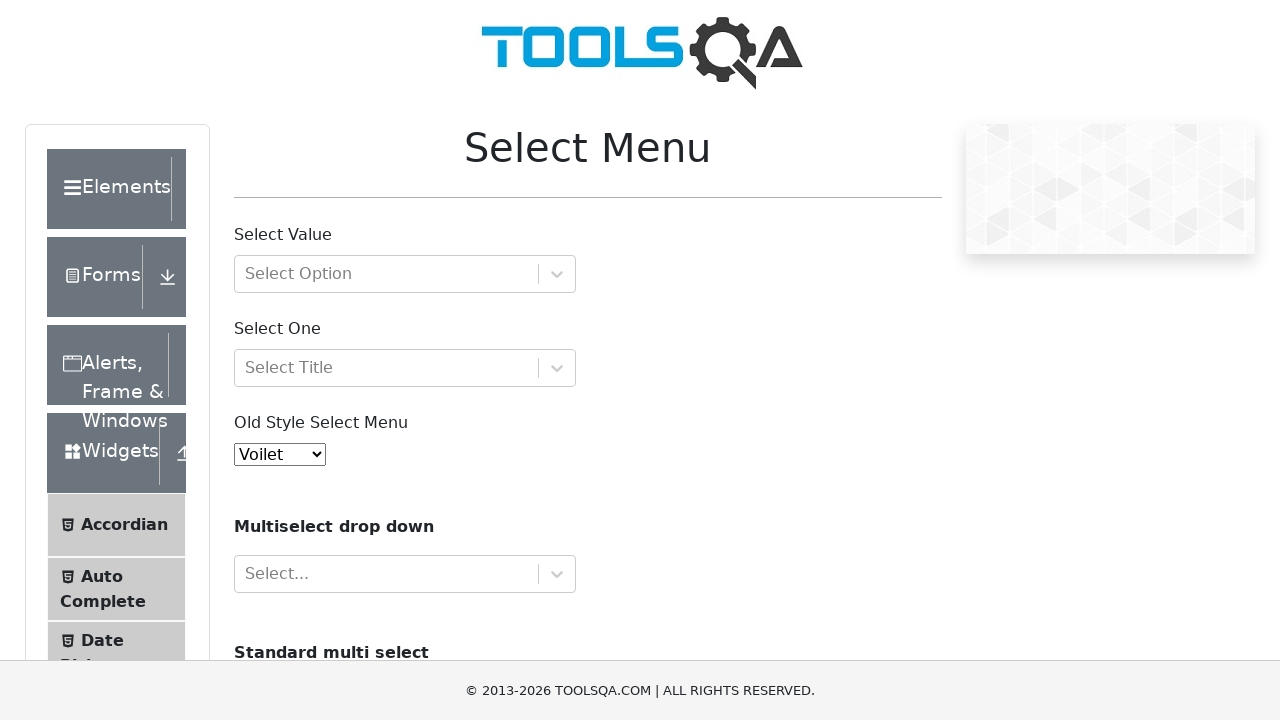

Retrieved the selected option value from dropdown
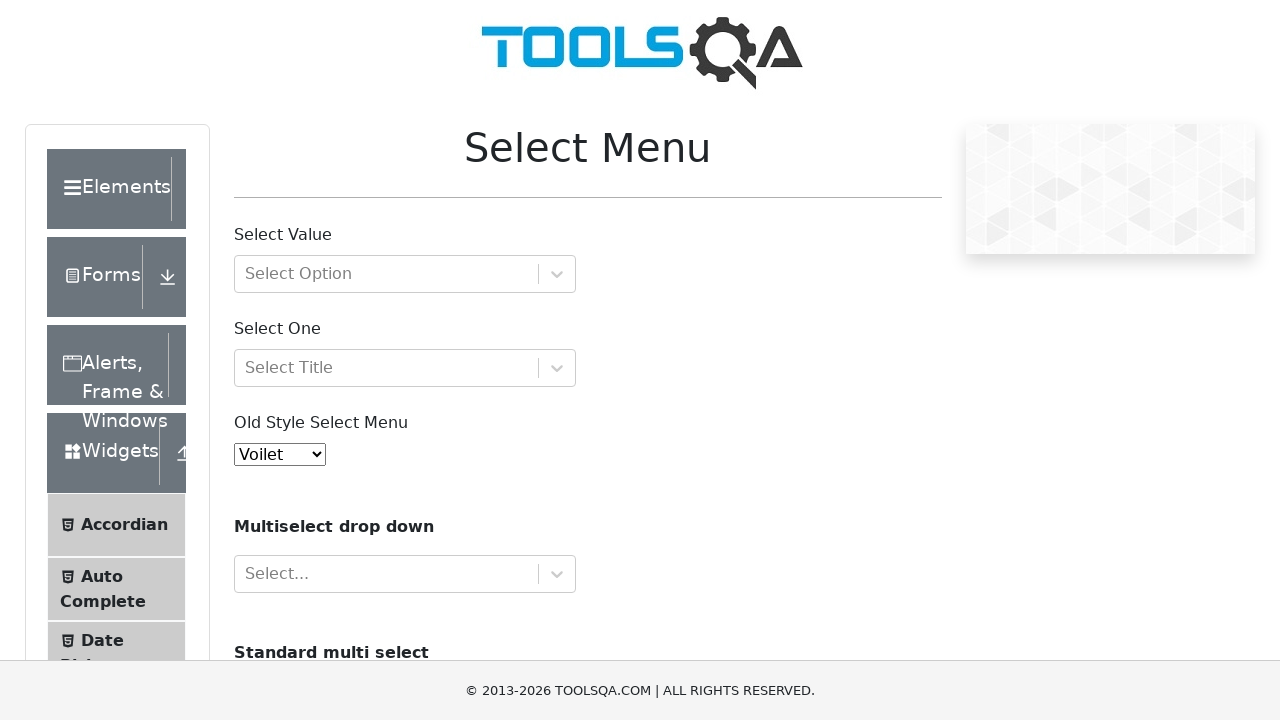

Retrieved the text content of selected option
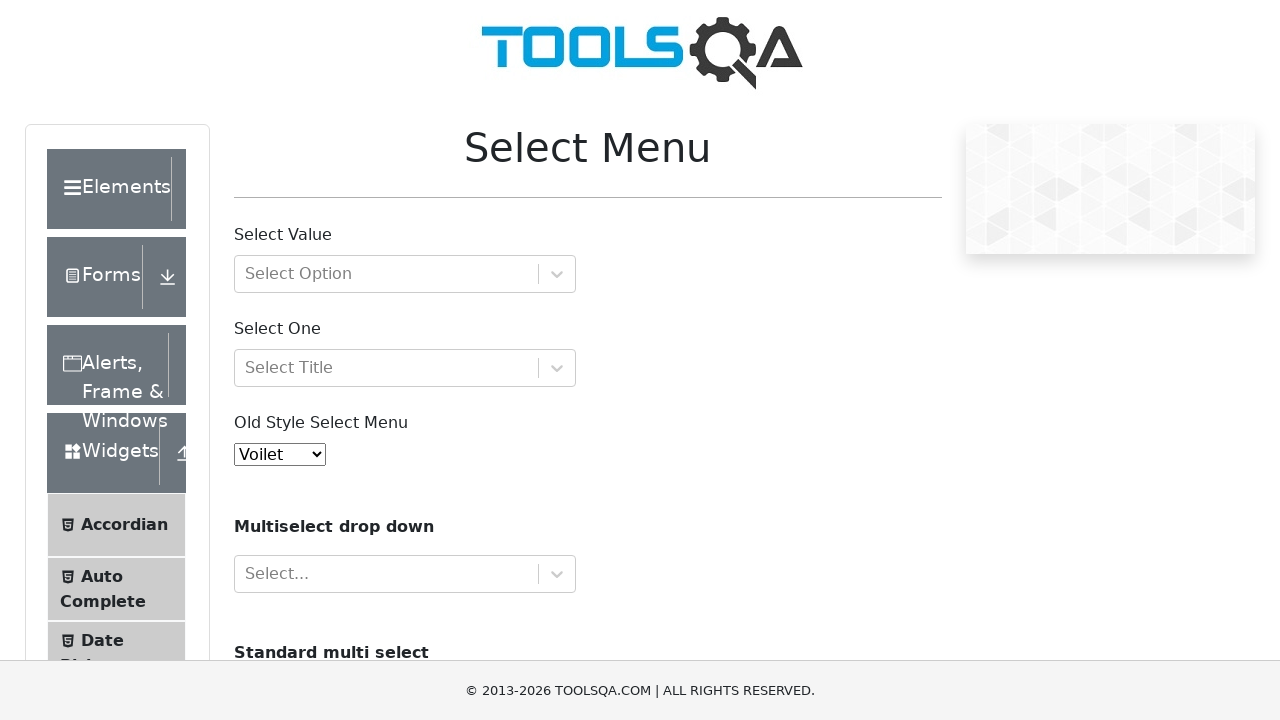

Verified that selected option text is 'Voilet'
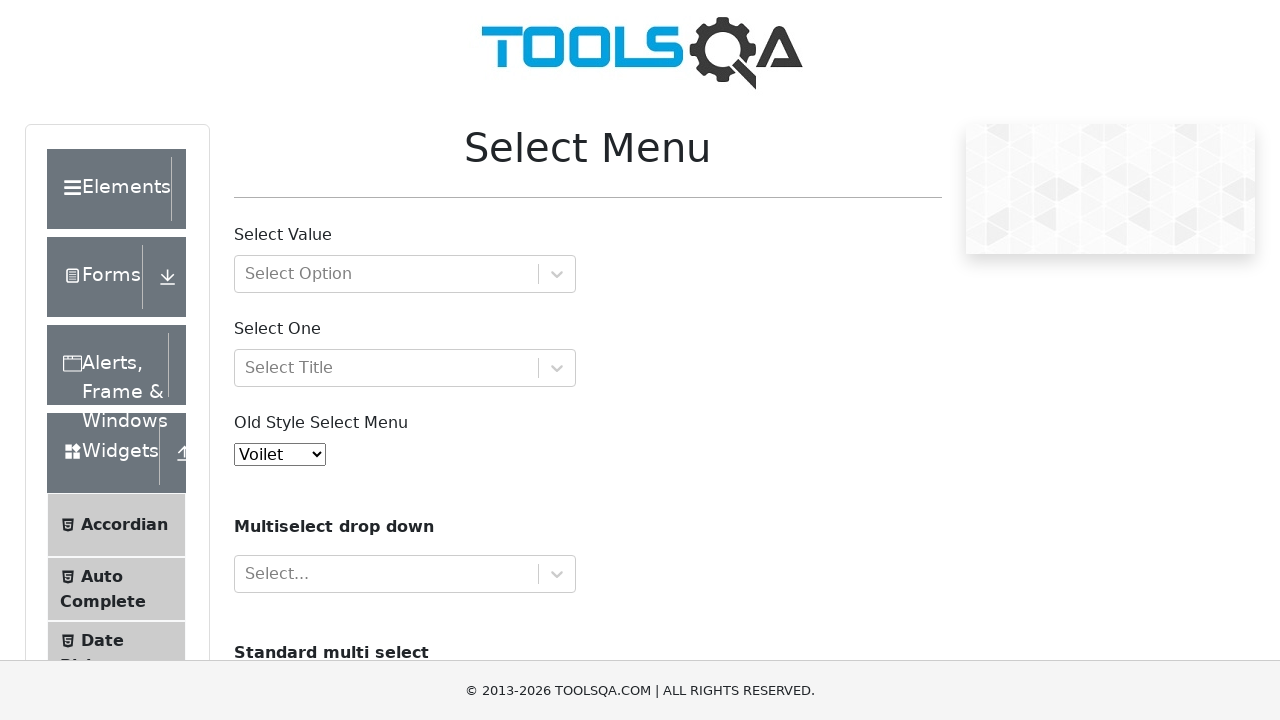

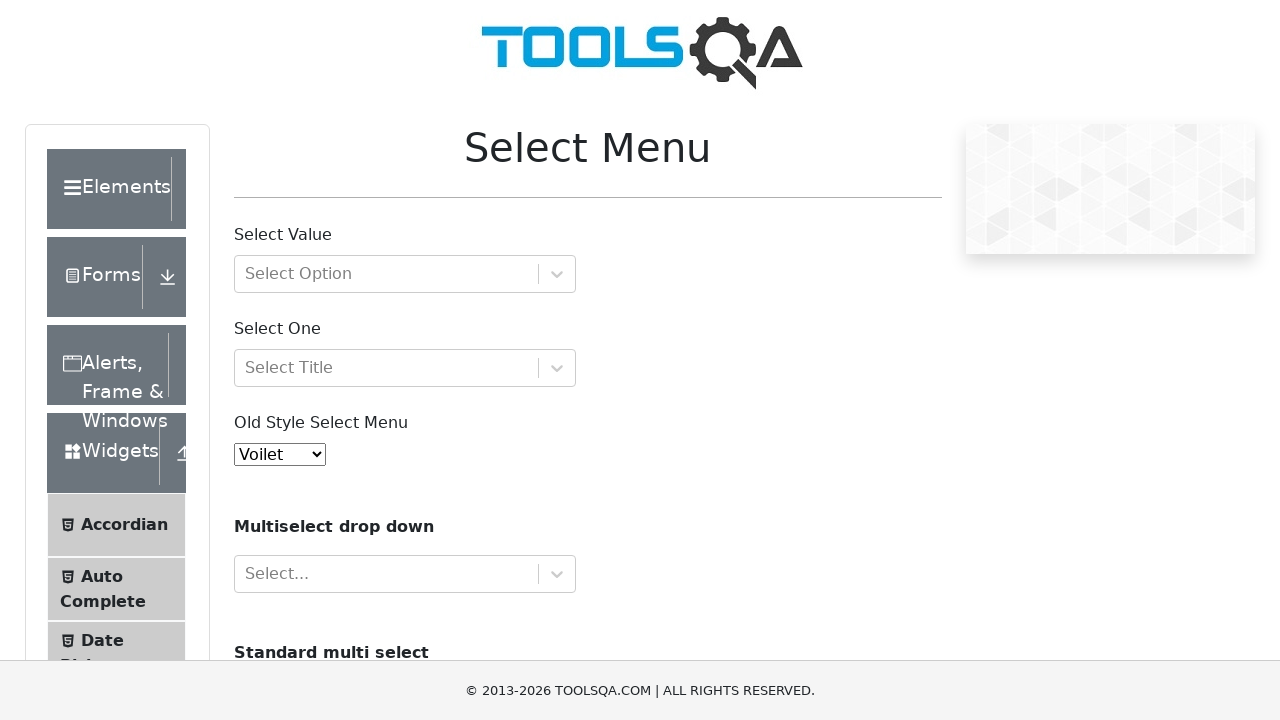